Navigates to Flipkart homepage and verifies the page loads successfully

Starting URL: https://www.flipkart.com/

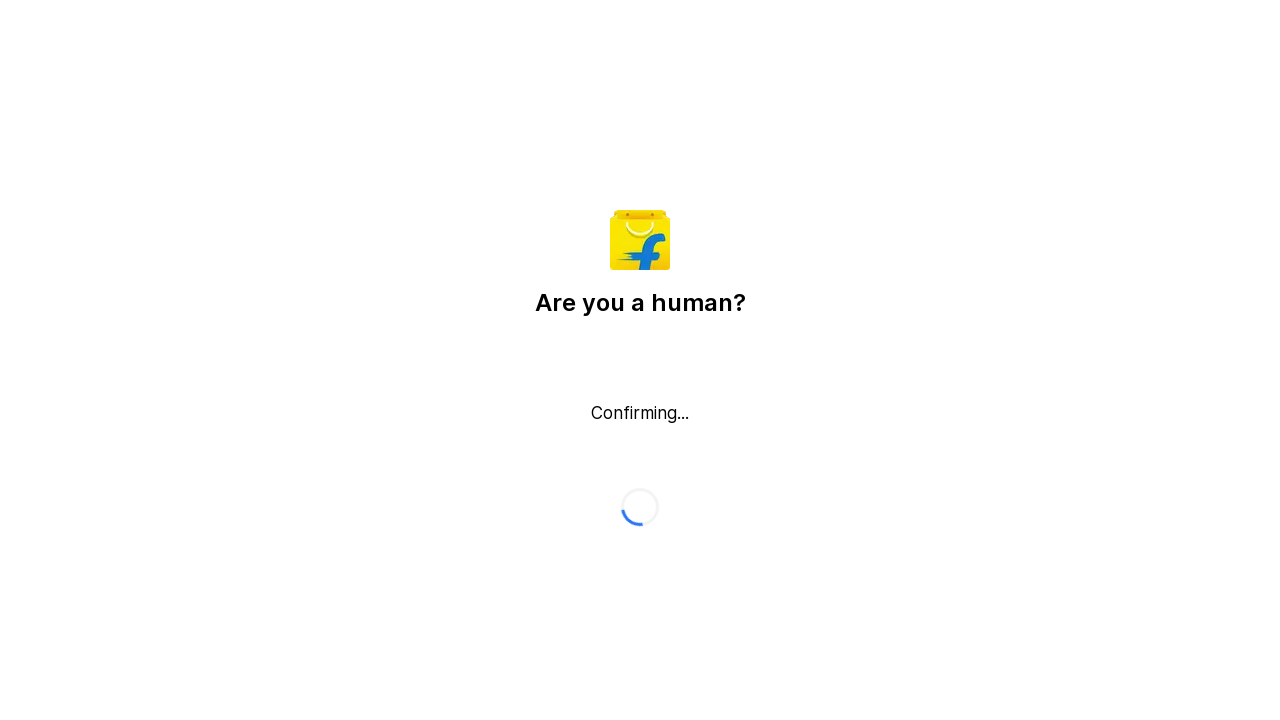

Waited for page DOM content to load
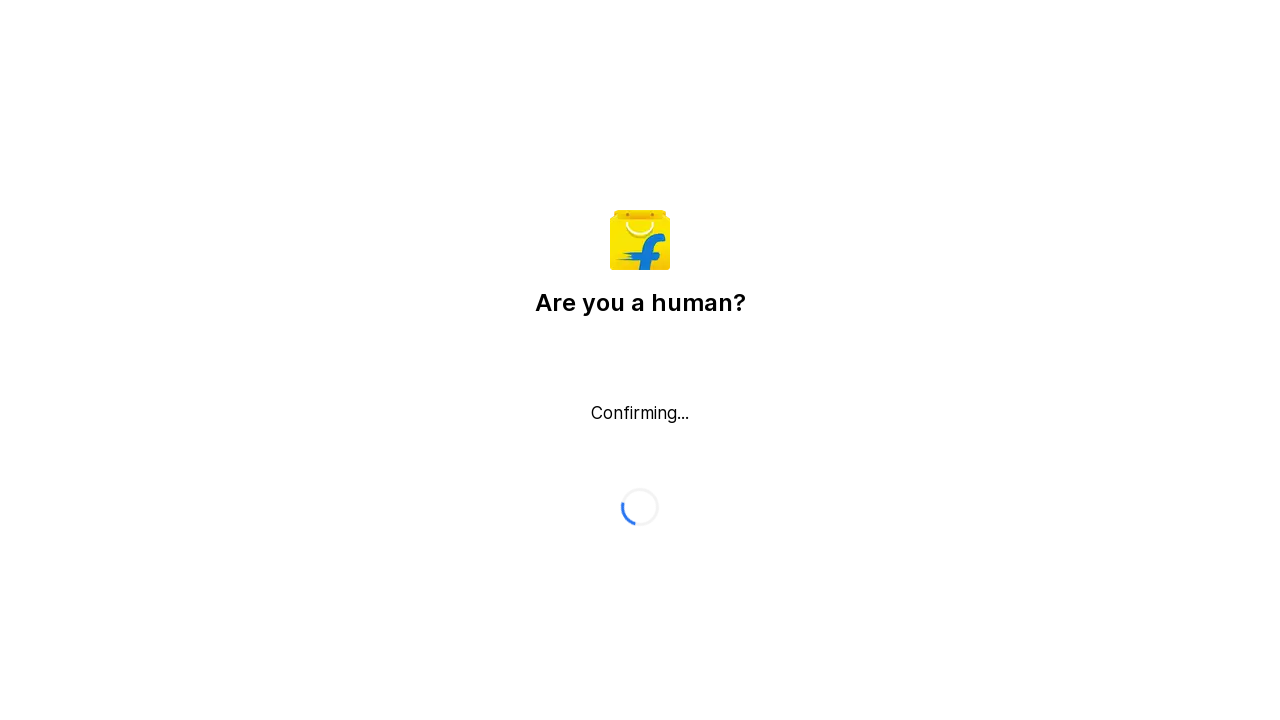

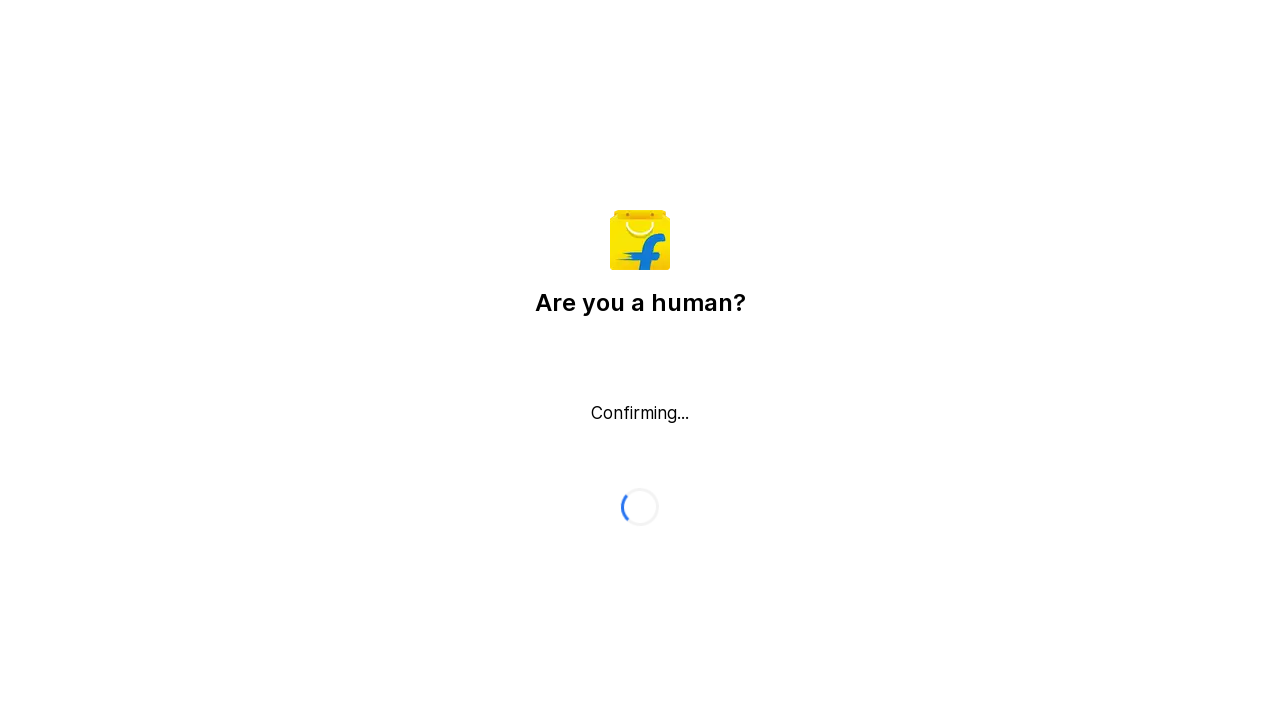